Tests the onboarding screen flow by clicking through all 6 "Next" buttons to complete the onboarding and reach the login page

Starting URL: https://traxionpay-app.web.app/#/login

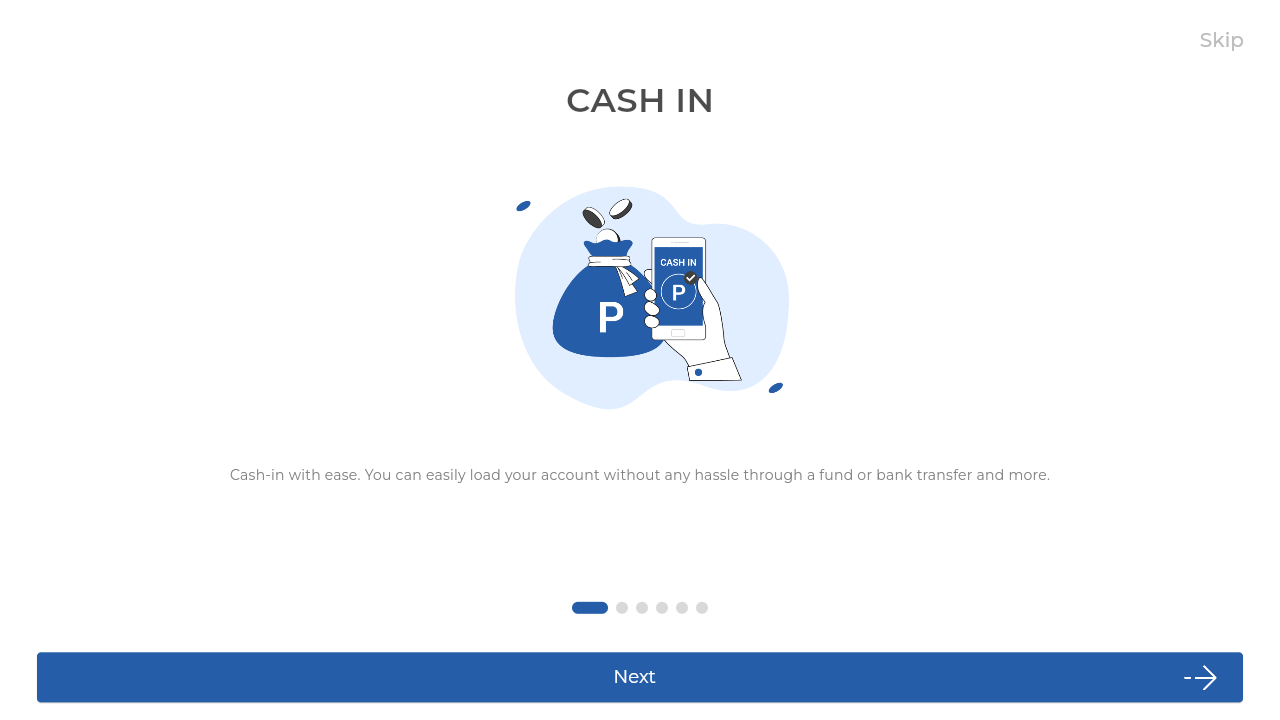

Redirected to onboarding page
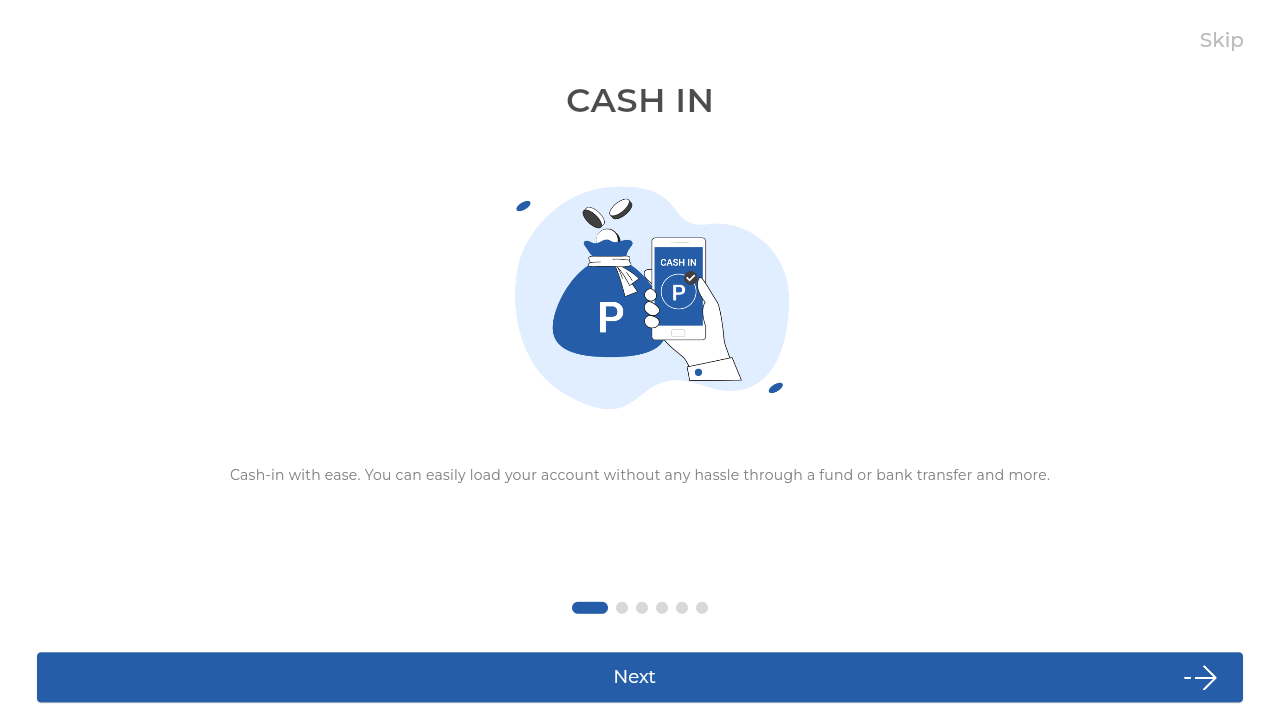

Onboarding element is visible
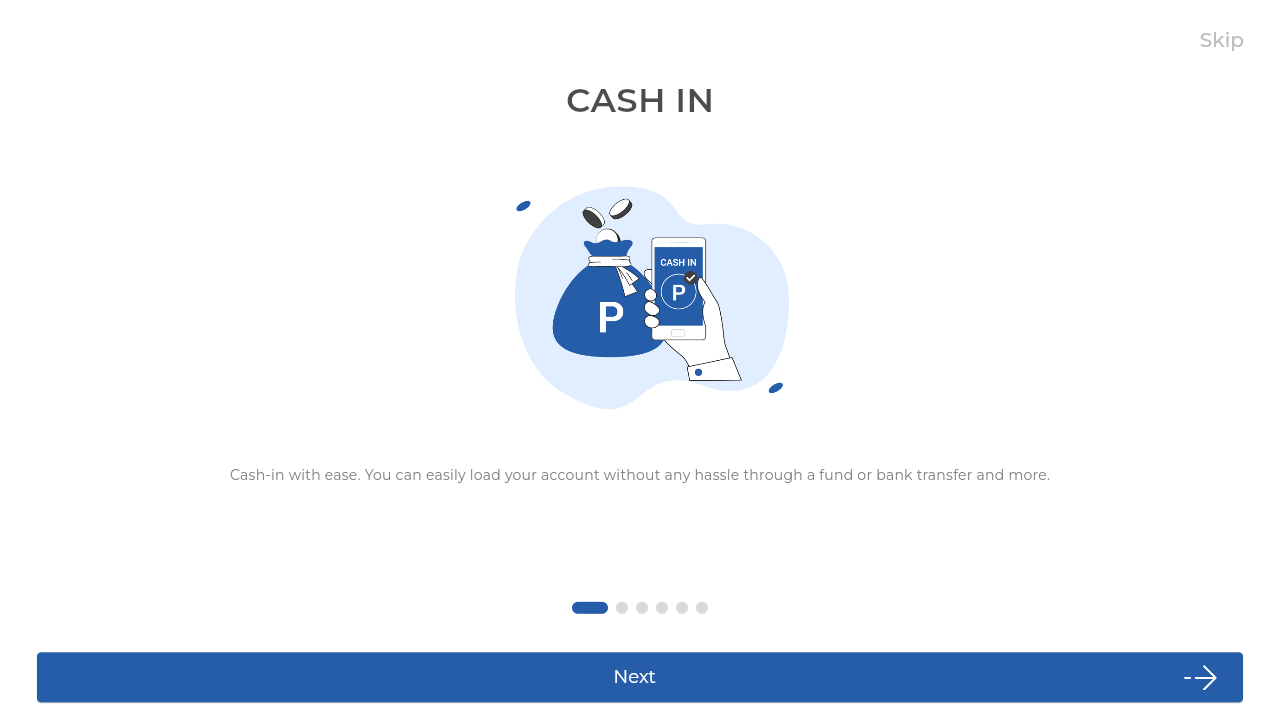

Clicked Next button (iteration 1 of 6) at (640, 677) on internal:role=button[name="Next"i]
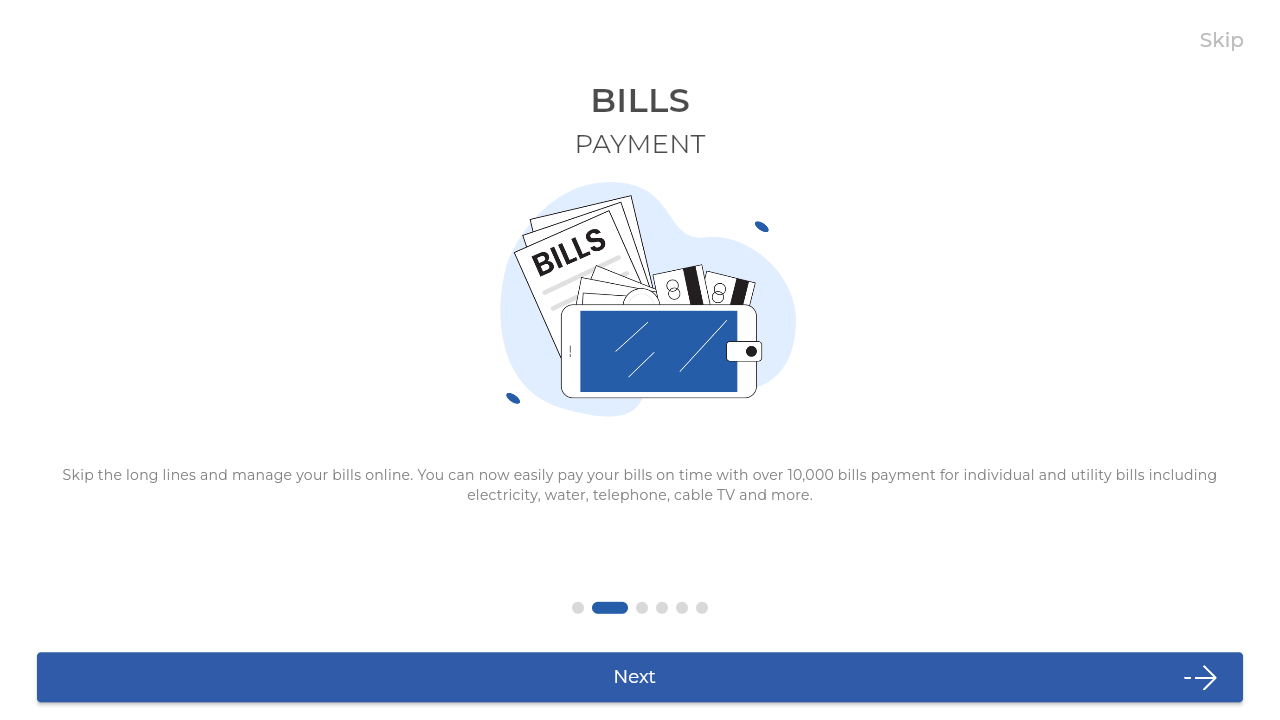

Waited 1 second after clicking Next button (iteration 1 of 6)
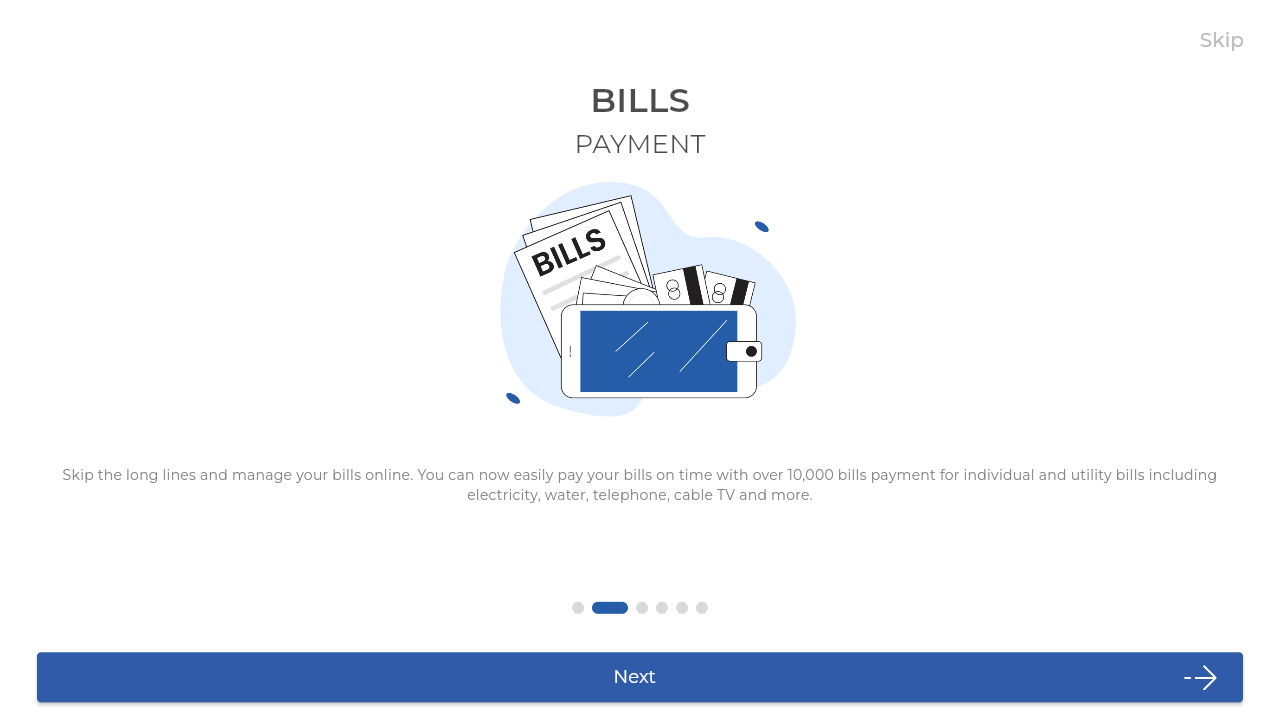

Clicked Next button (iteration 2 of 6) at (640, 677) on internal:role=button[name="Next"i]
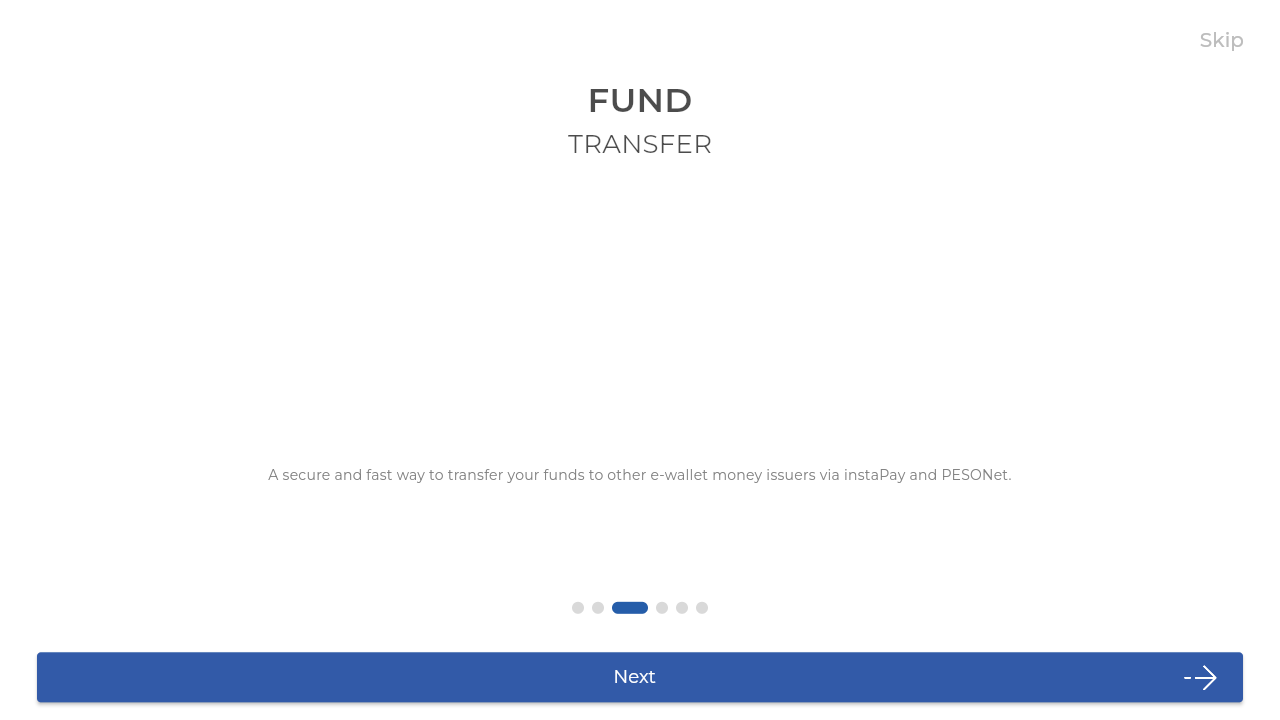

Waited 1 second after clicking Next button (iteration 2 of 6)
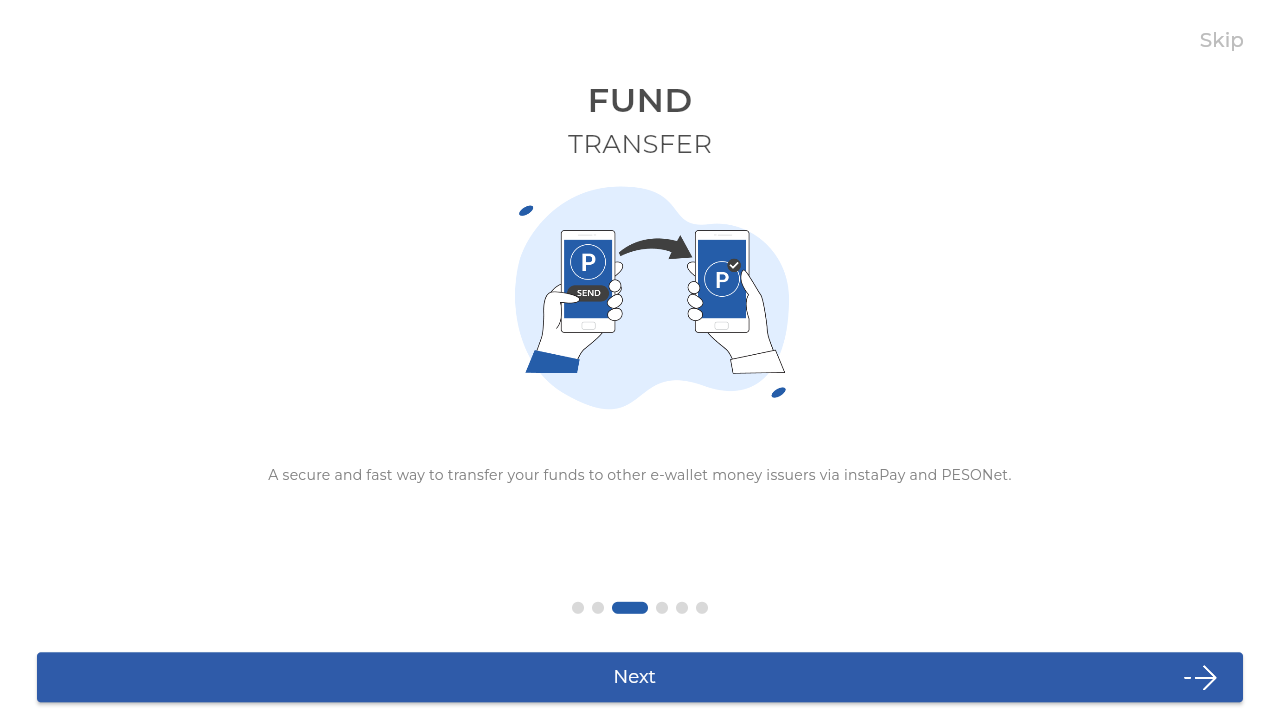

Clicked Next button (iteration 3 of 6) at (640, 677) on internal:role=button[name="Next"i]
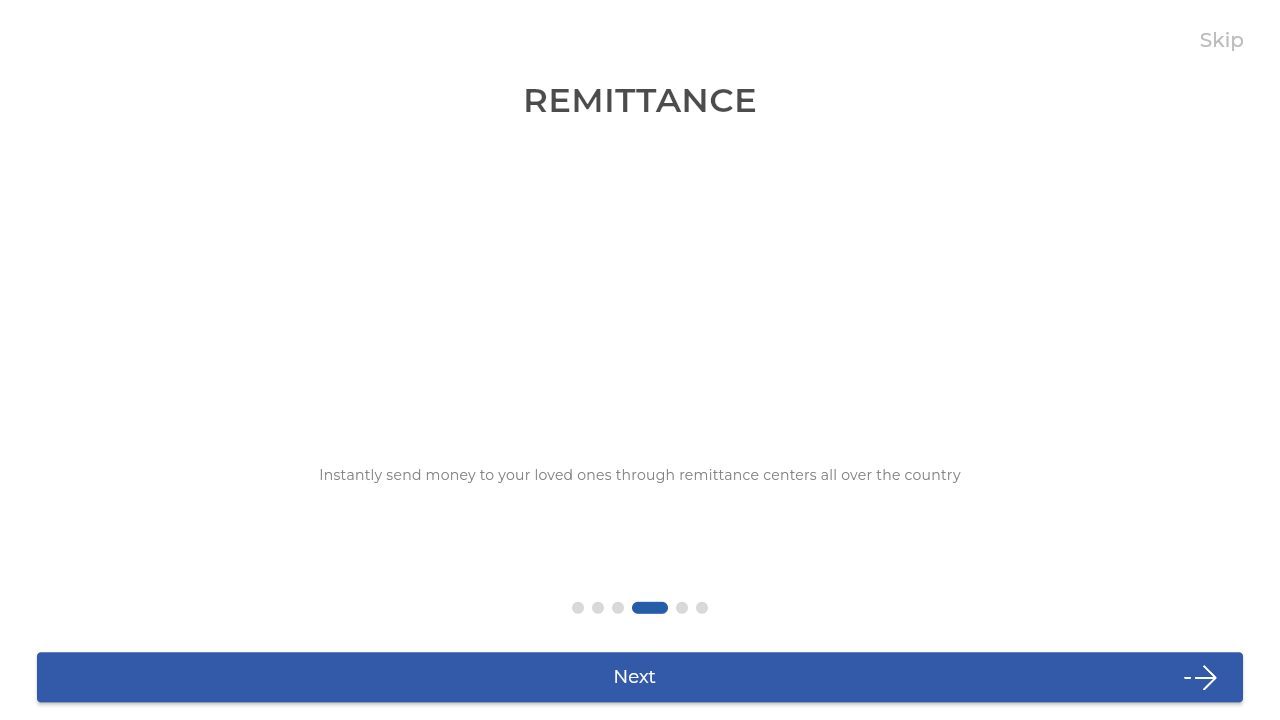

Waited 1 second after clicking Next button (iteration 3 of 6)
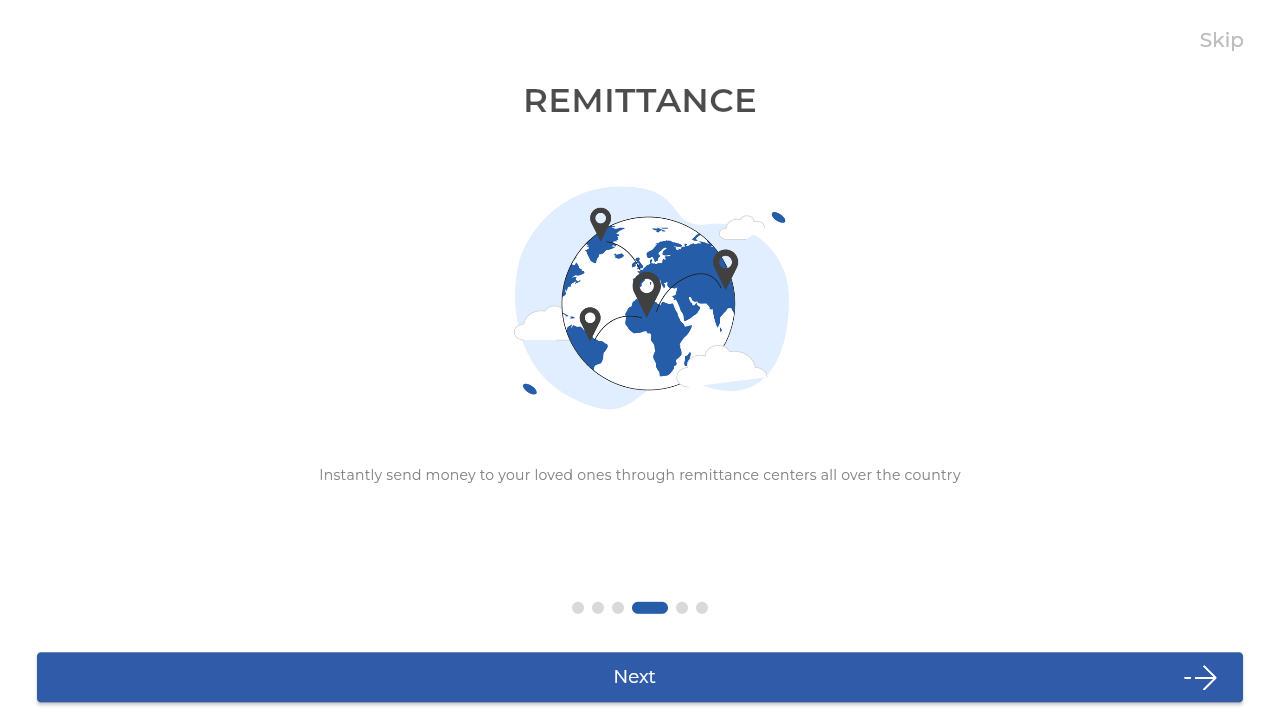

Clicked Next button (iteration 4 of 6) at (640, 677) on internal:role=button[name="Next"i]
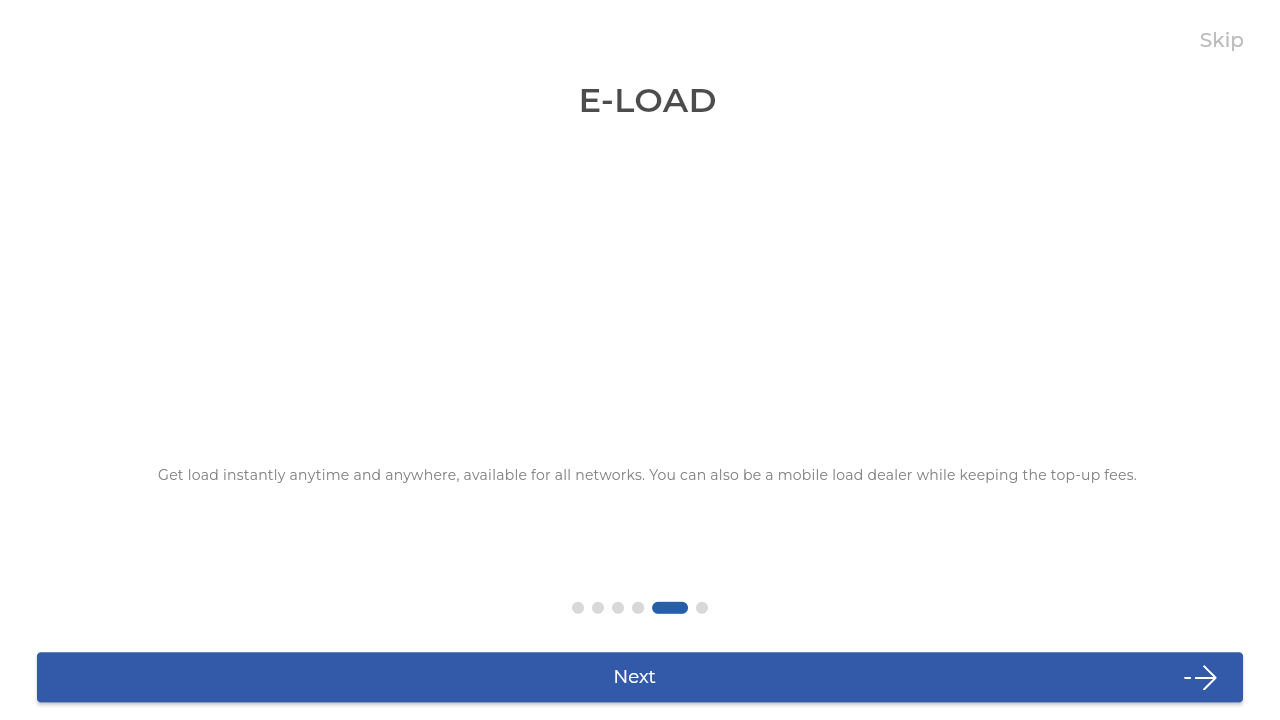

Waited 1 second after clicking Next button (iteration 4 of 6)
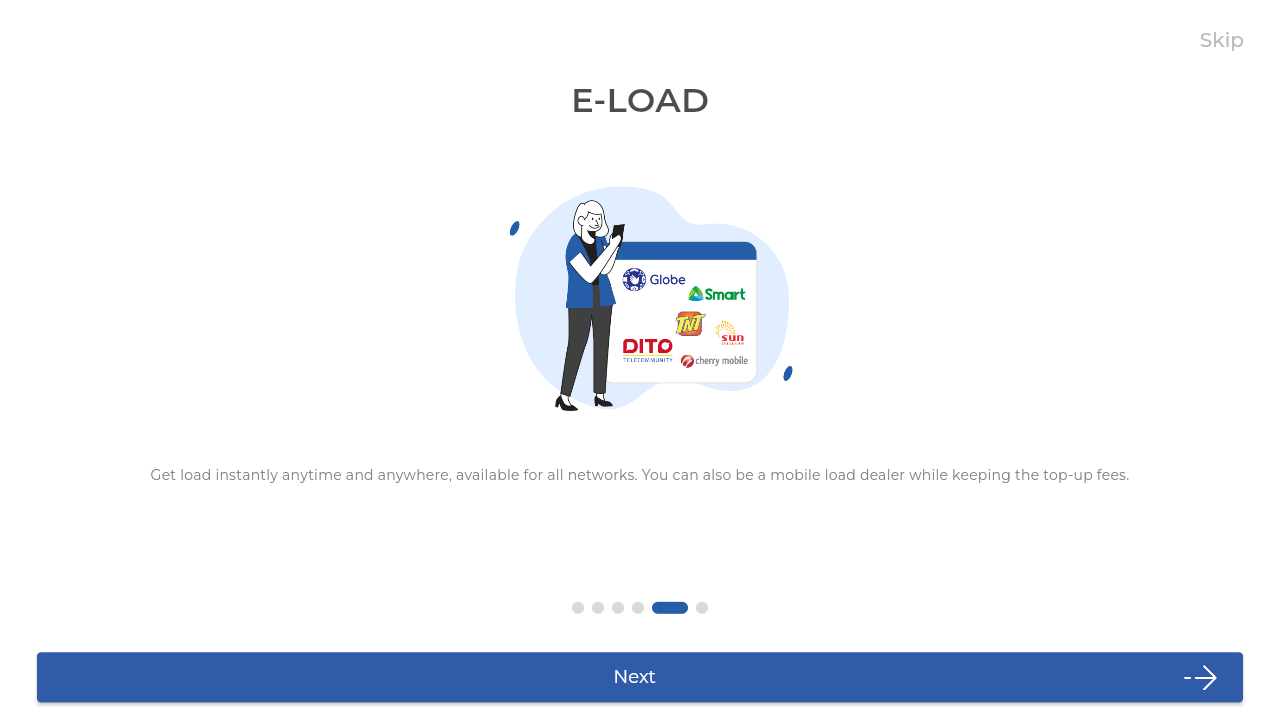

Clicked Next button (iteration 5 of 6) at (640, 677) on internal:role=button[name="Next"i]
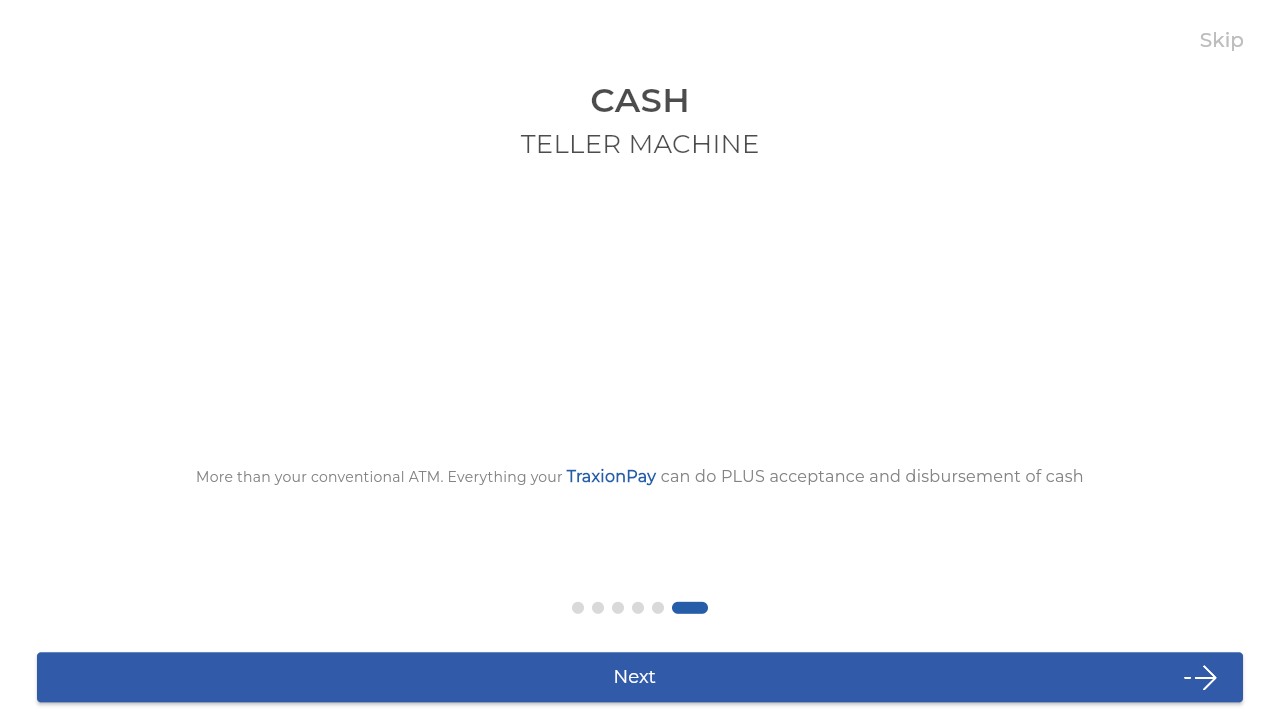

Waited 1 second after clicking Next button (iteration 5 of 6)
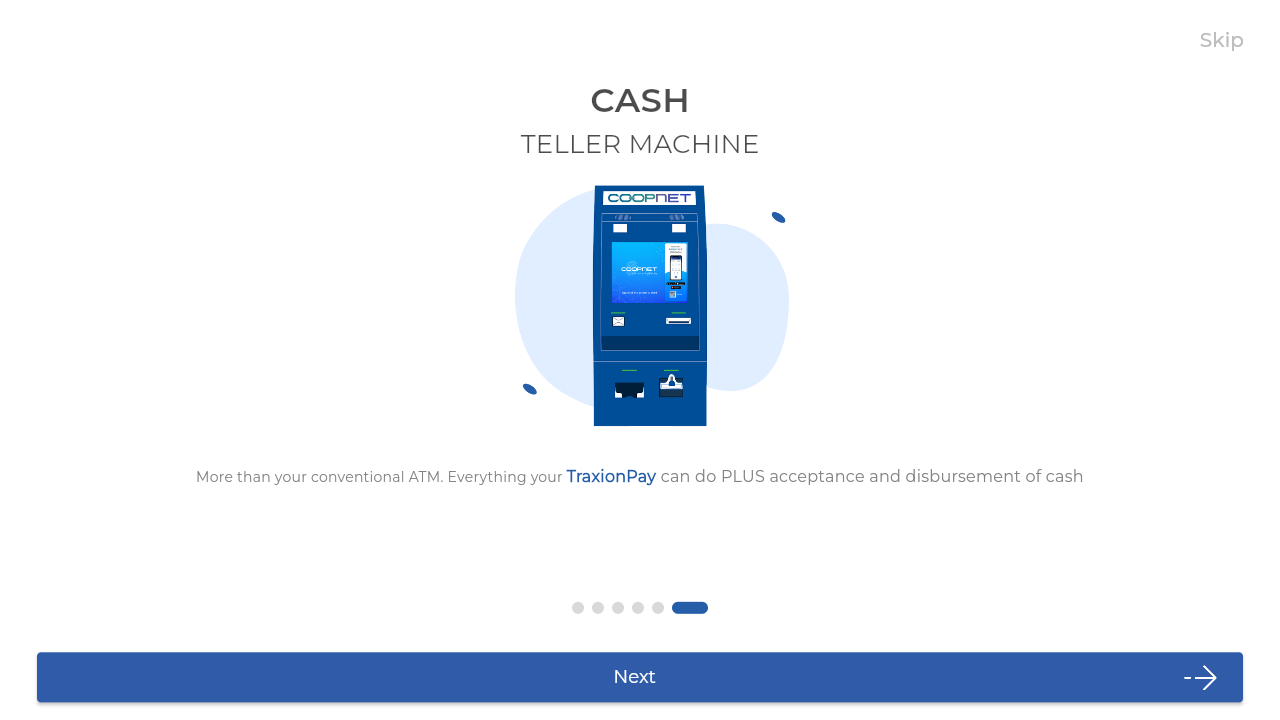

Clicked Next button (iteration 6 of 6) at (640, 677) on internal:role=button[name="Next"i]
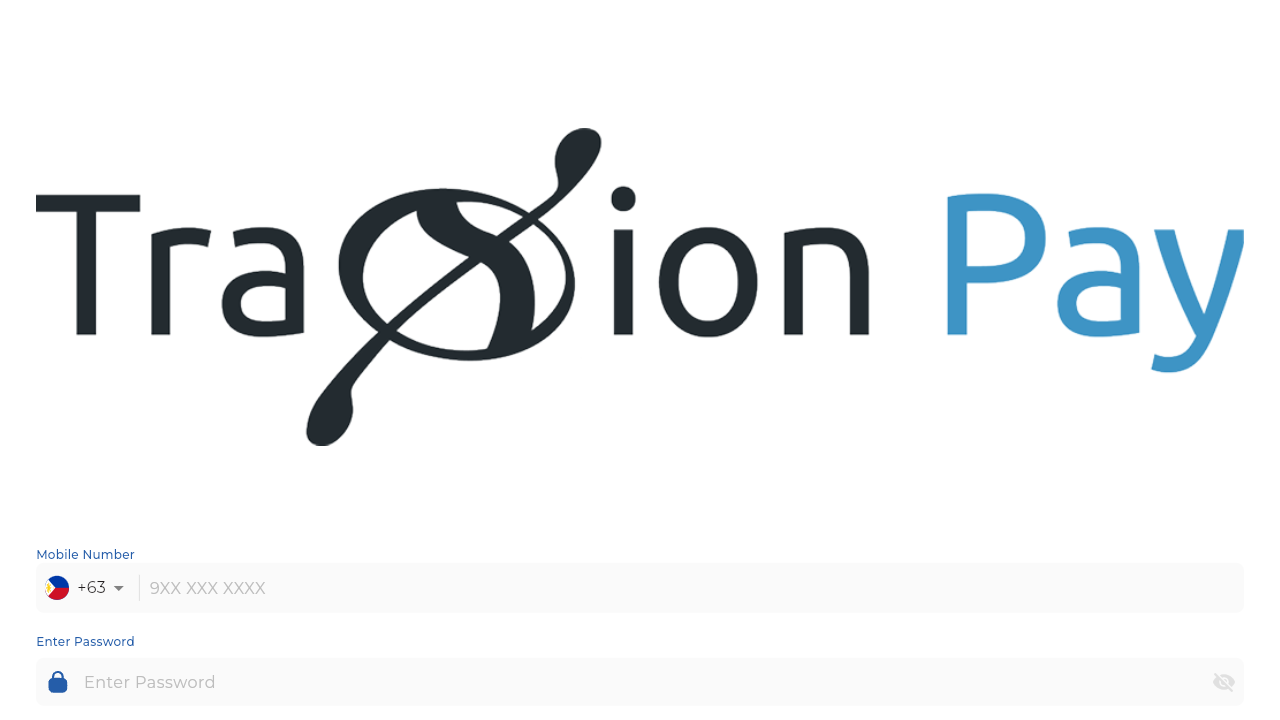

Waited 1 second after clicking Next button (iteration 6 of 6)
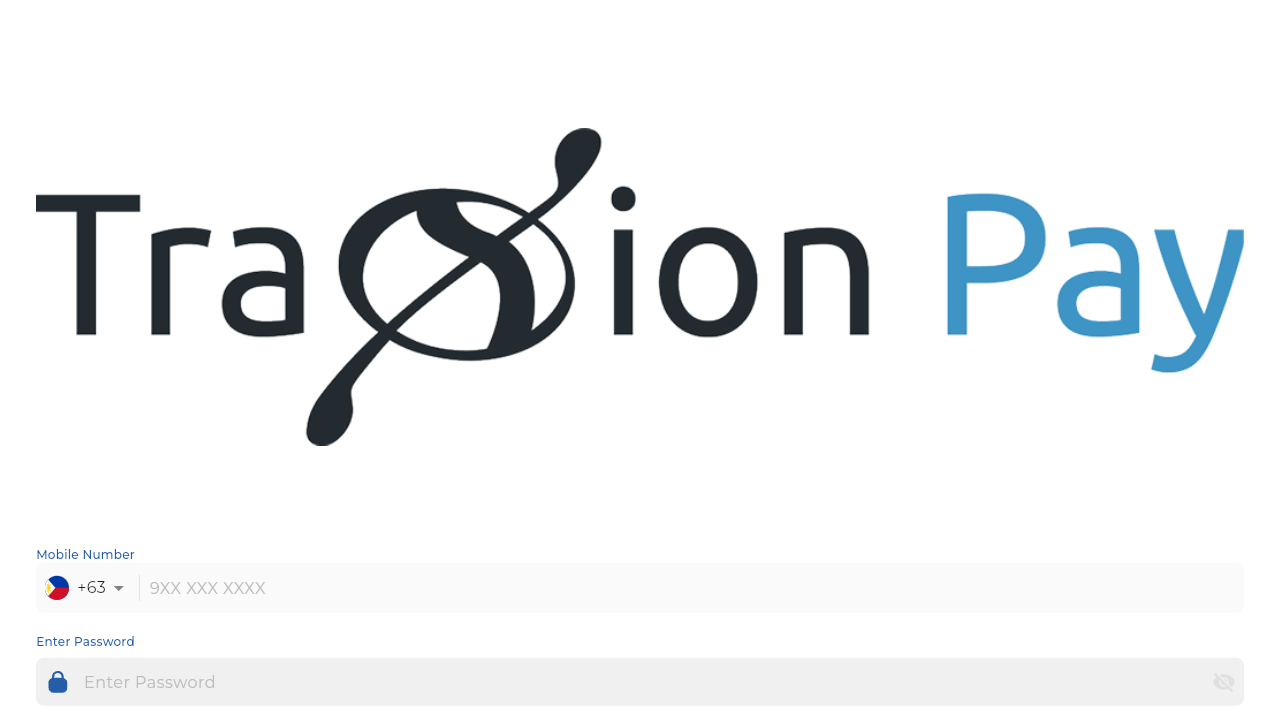

Redirected back to login page after completing onboarding
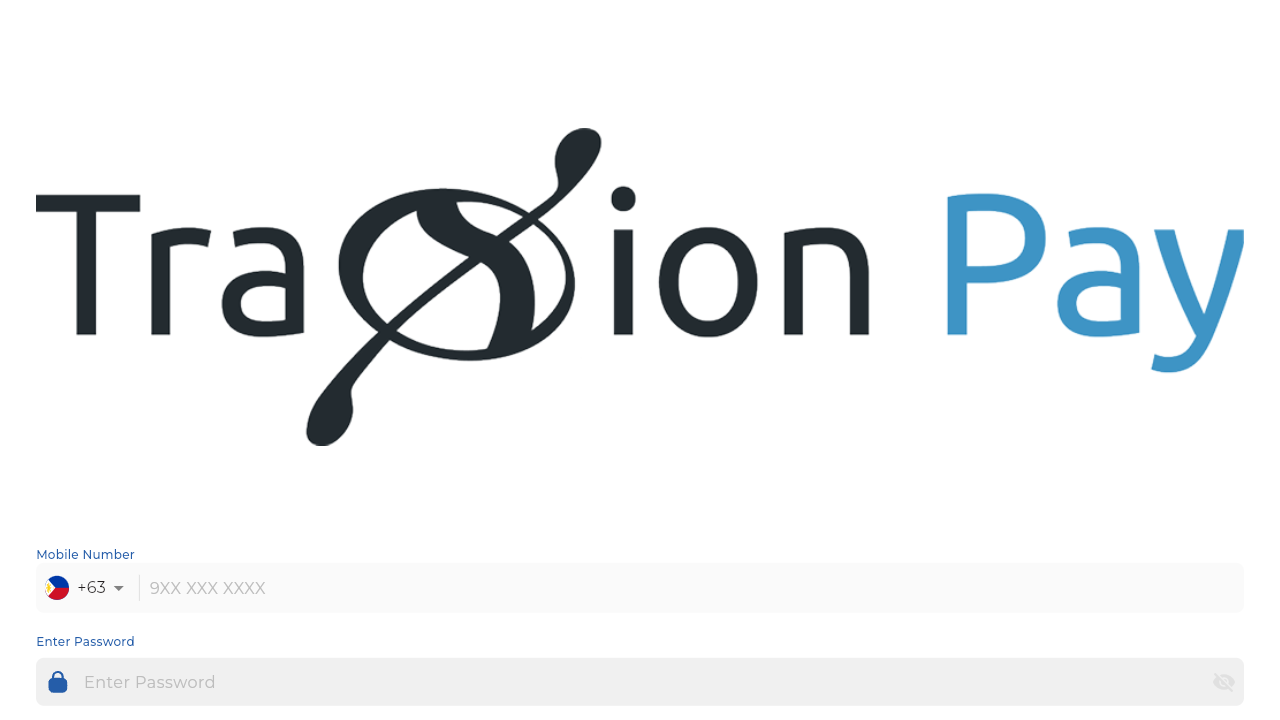

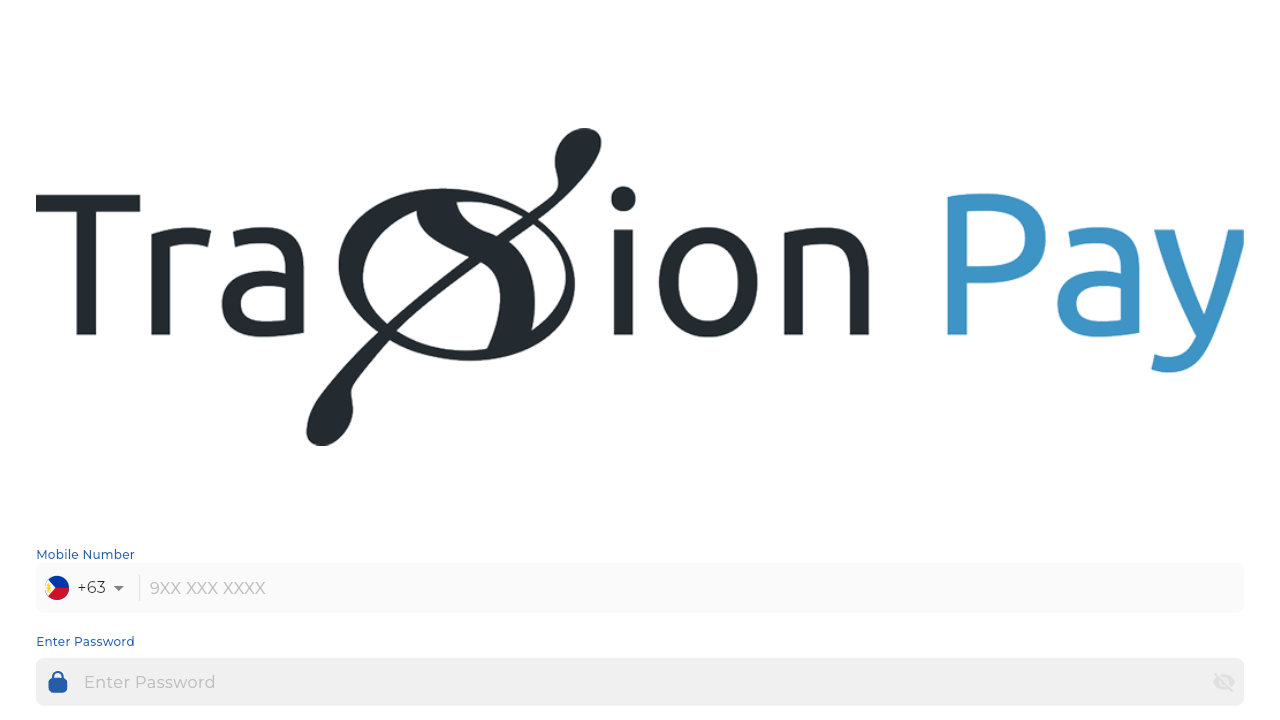